Navigates to the Features page via the menu and verifies the page loads with correct title

Starting URL: http://arquillian.org

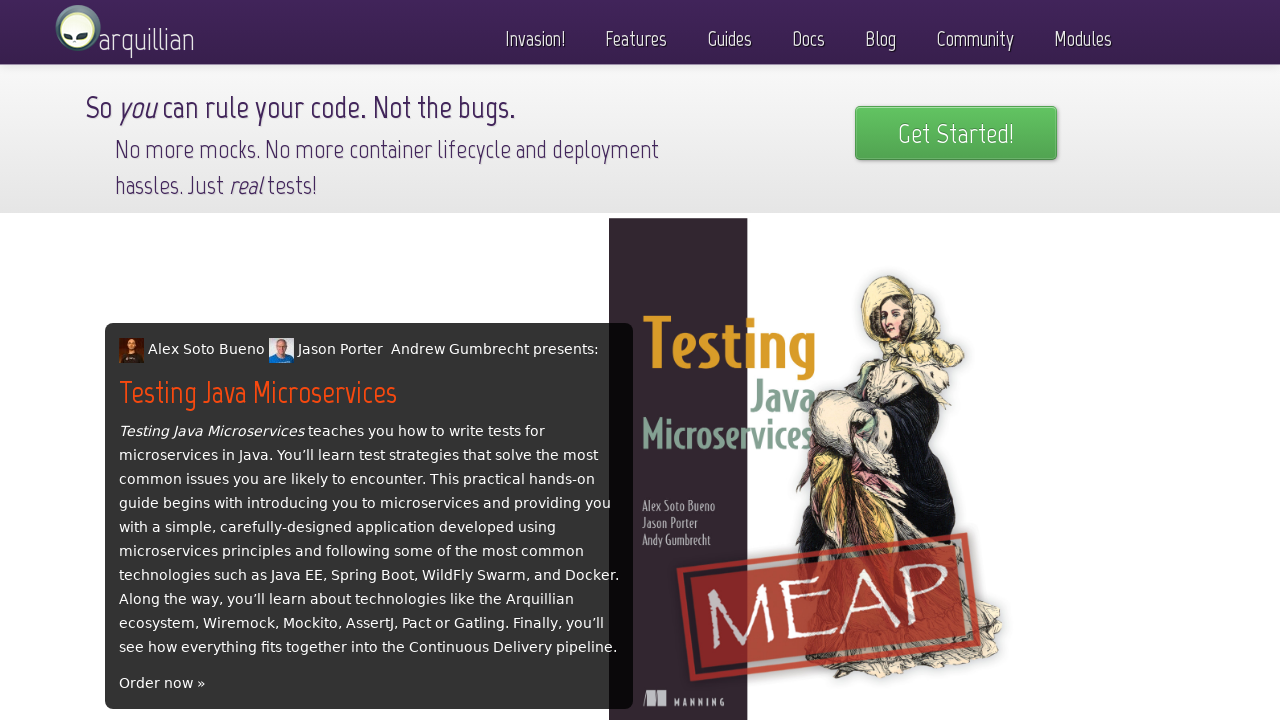

Clicked on Features menu item at (636, 34) on text=Features
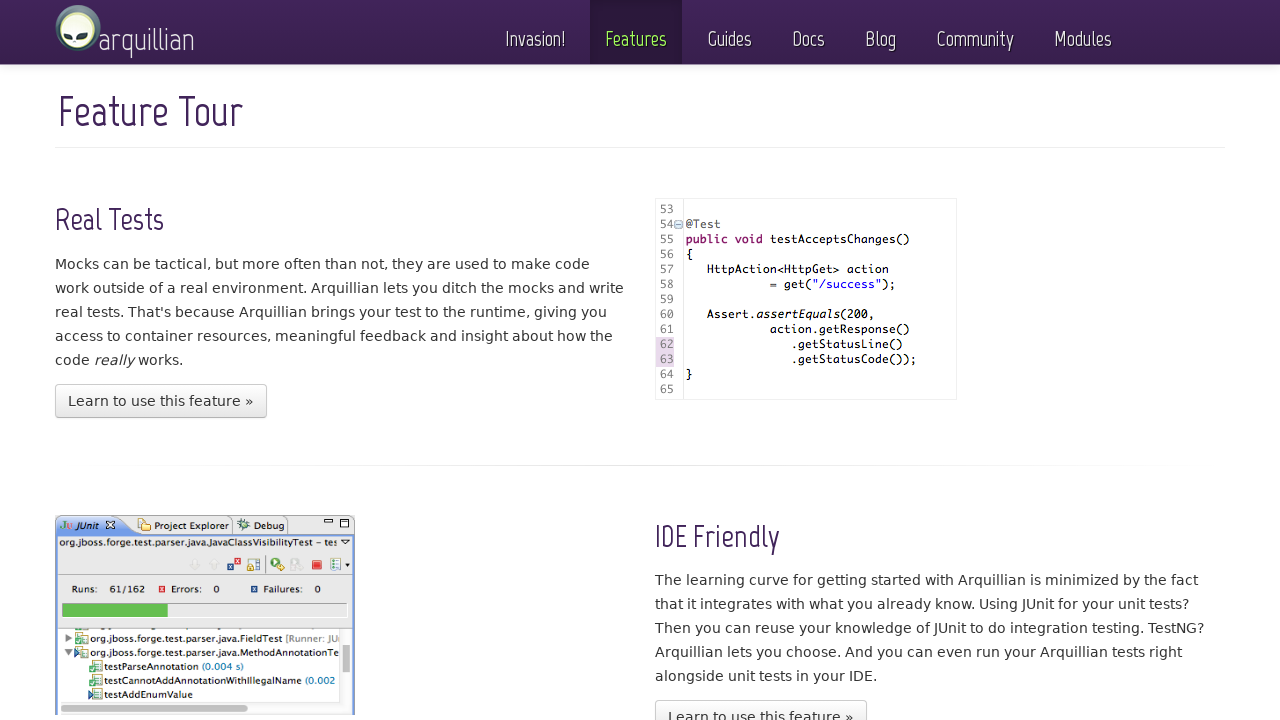

Features page DOM content loaded
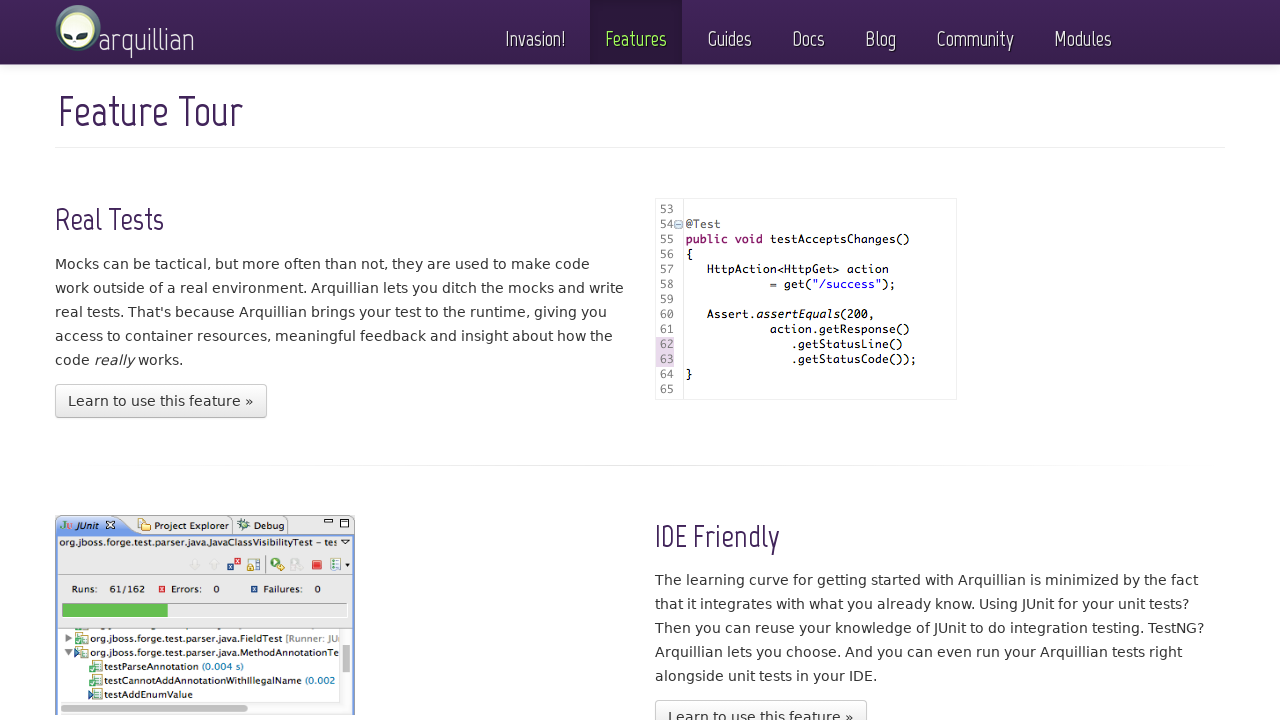

Verified page title contains 'Feature'
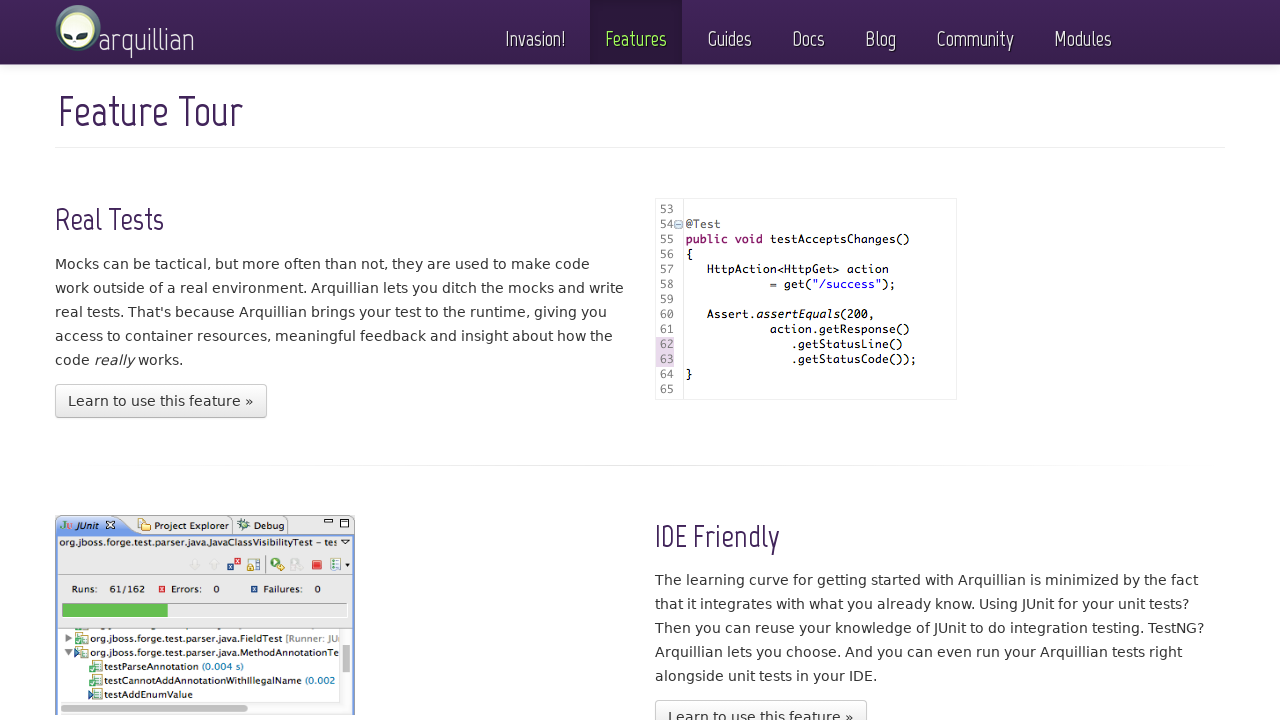

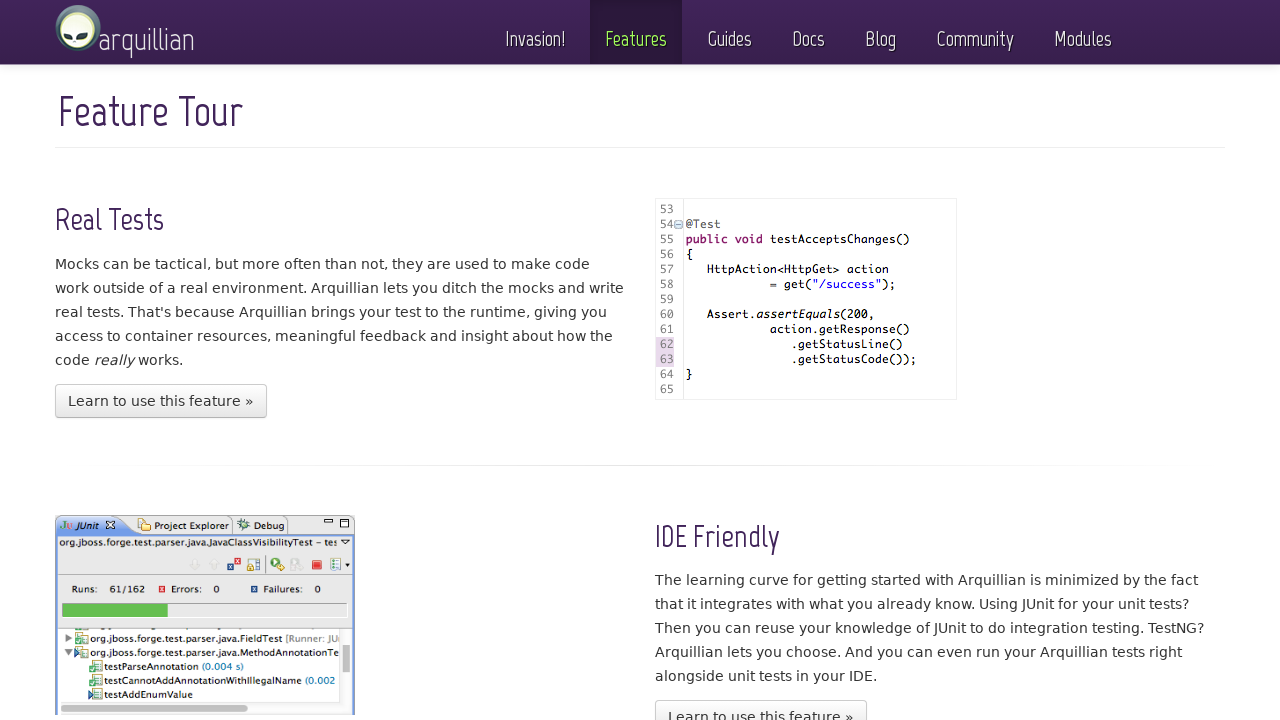